Tests iframe handling by switching between single and nested frames, entering text in input fields within different frame contexts

Starting URL: http://demo.automationtesting.in/Frames.html

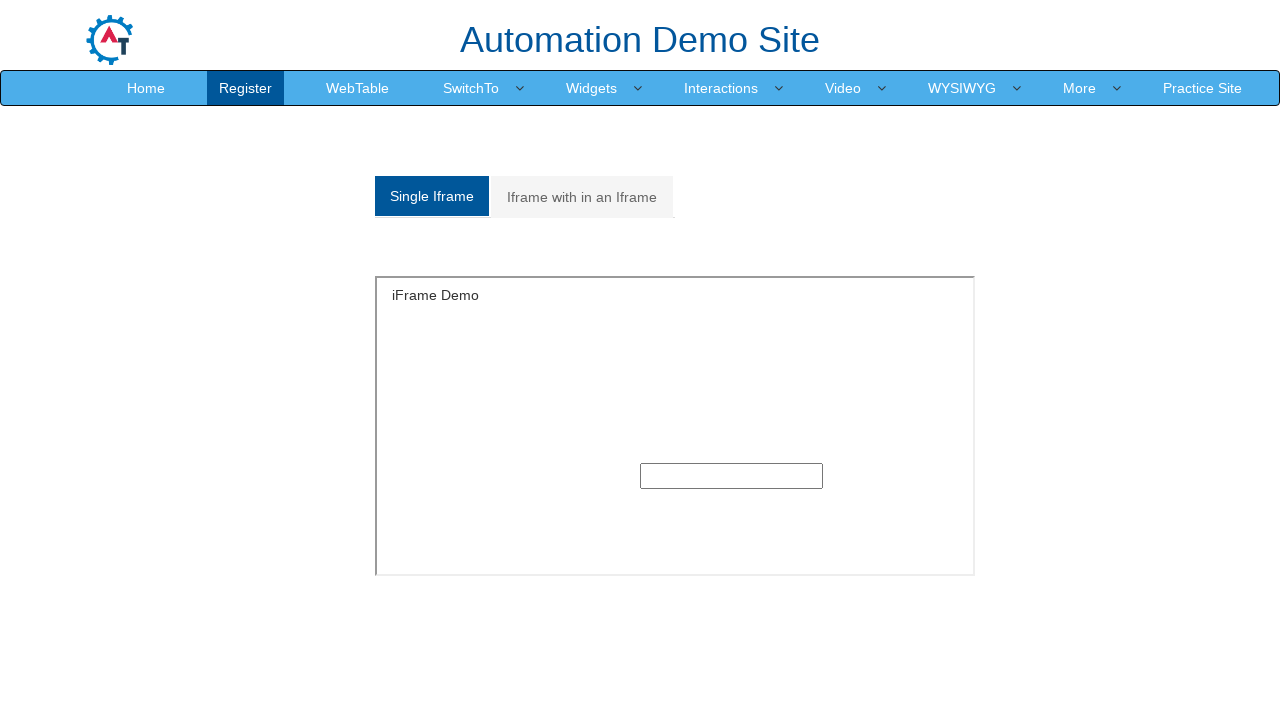

Located single iframe with id 'singleframe'
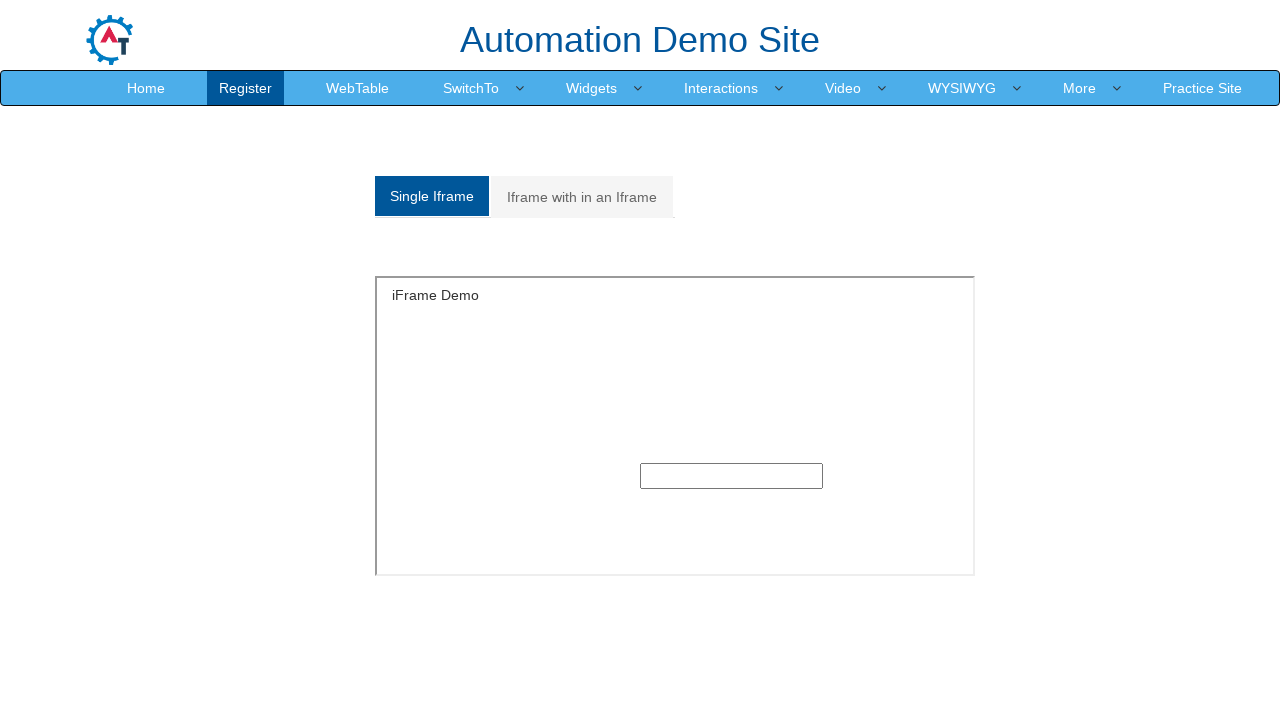

Entered 'HEllo' text in input field within single frame on #singleframe >> internal:control=enter-frame >> input[type='text']
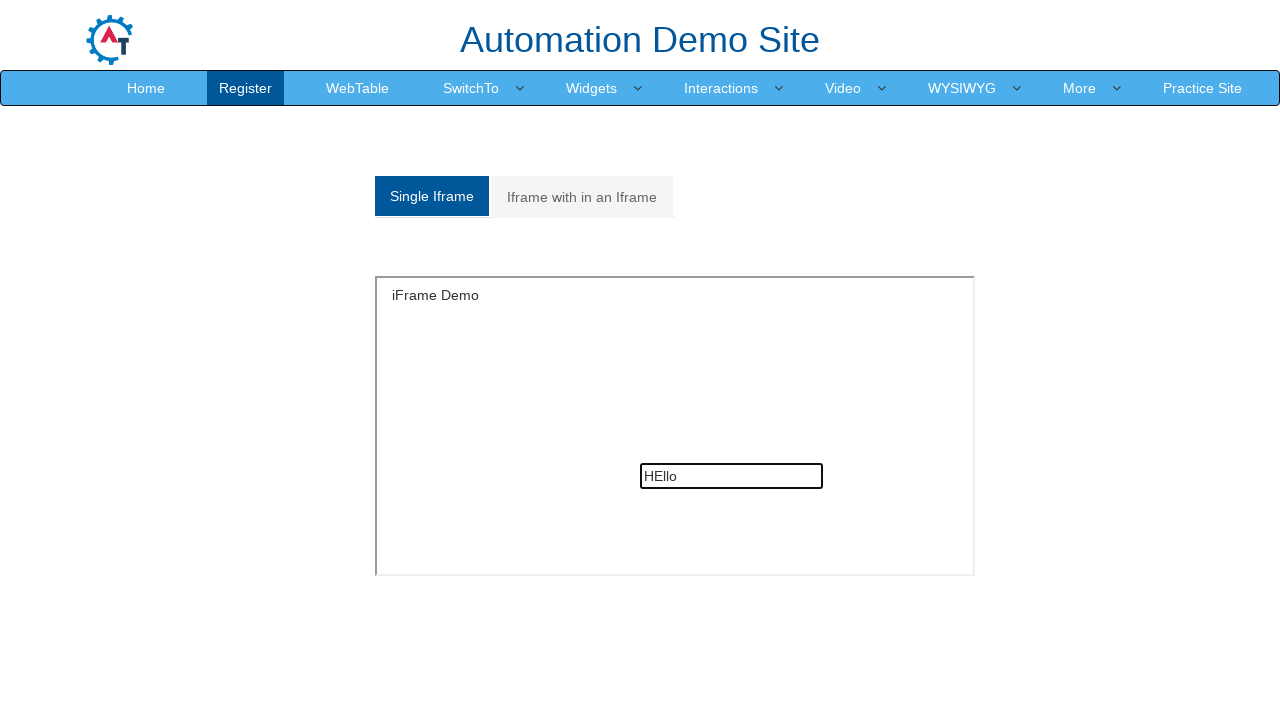

Clicked on the second 'analystic' tab to switch to multiple frames at (582, 197) on (//a[@class='analystic'])[2]
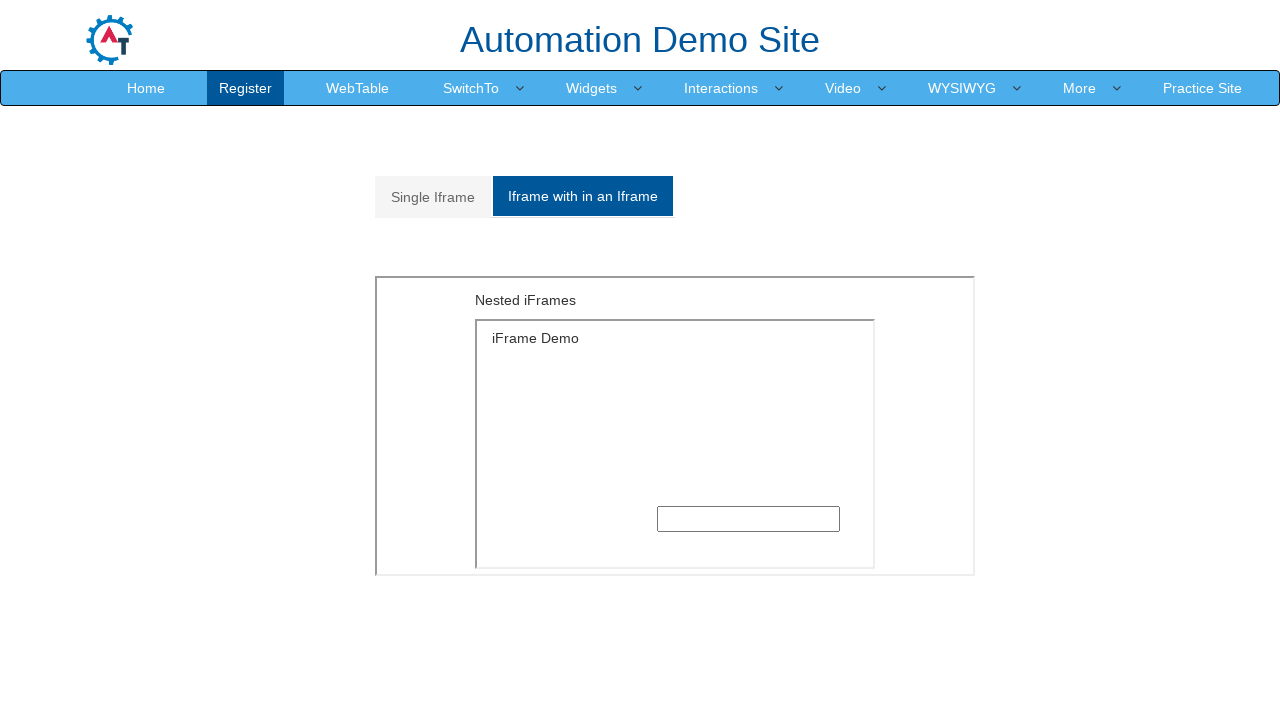

Located outer iframe with src 'MultipleFrames.html'
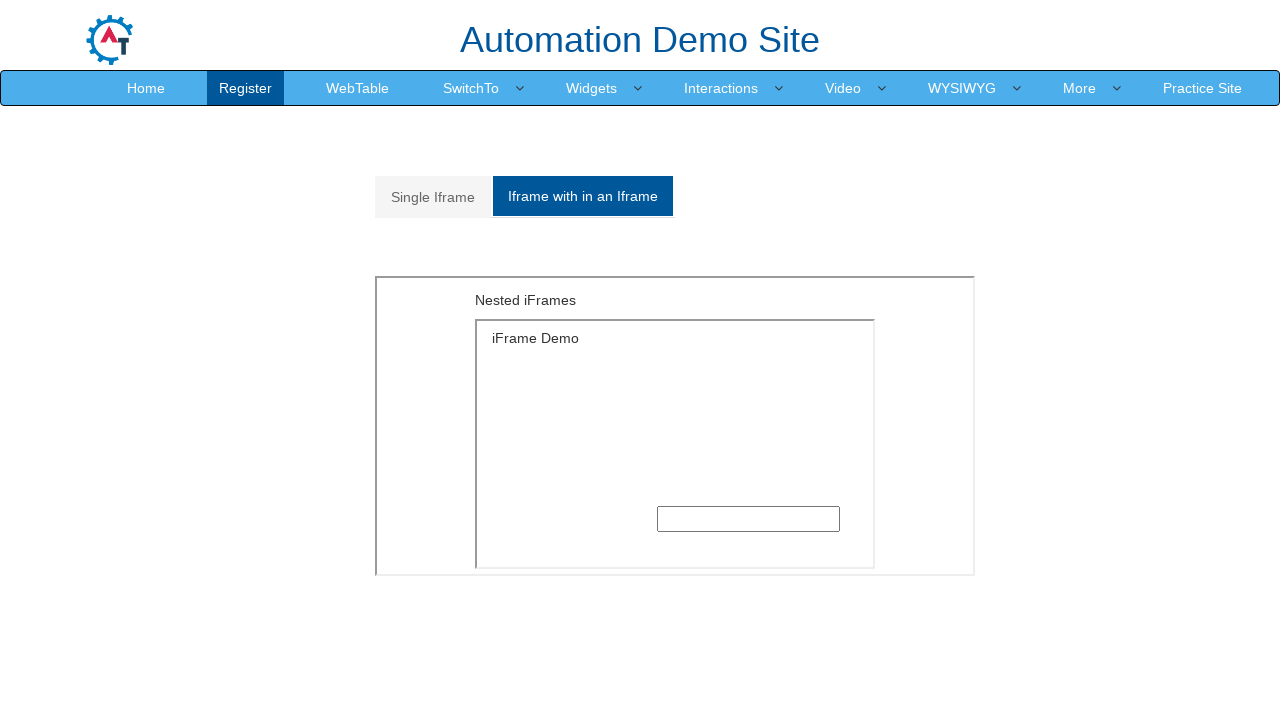

Located nested iframe with src 'SingleFrame.html' inside outer frame
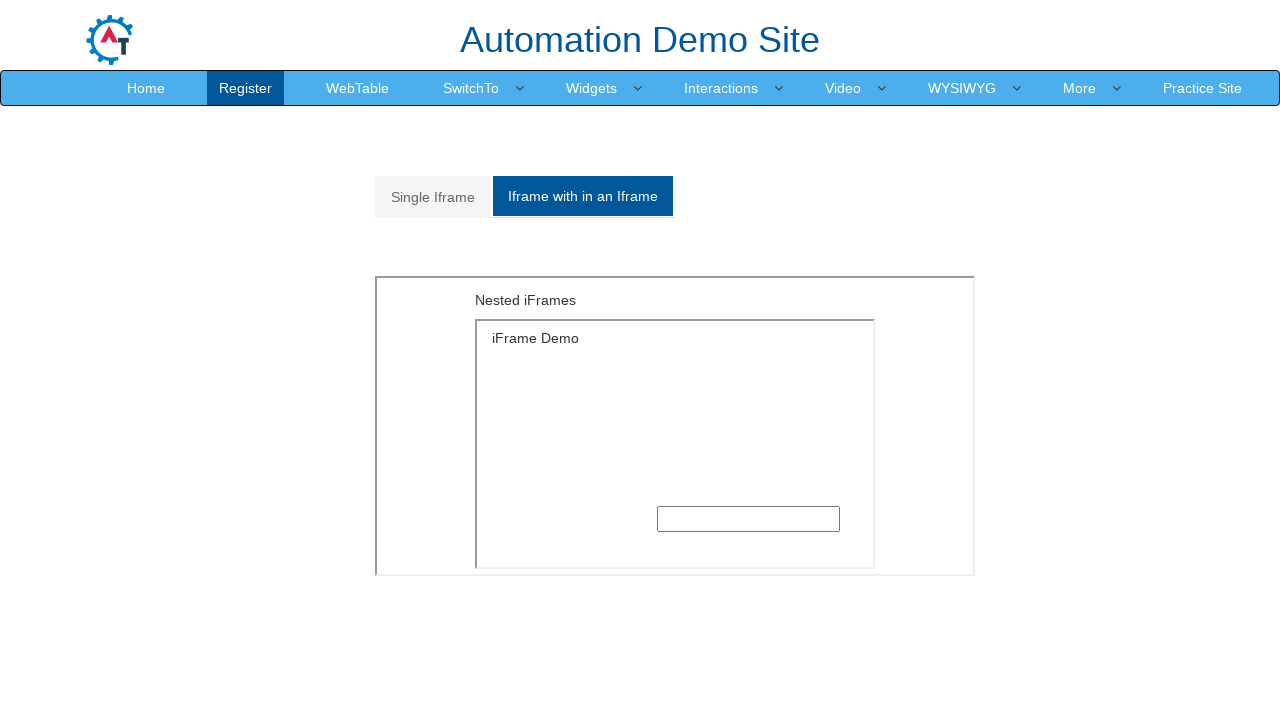

Entered 'world' text in input field within nested frame on iframe[src='MultipleFrames.html'] >> internal:control=enter-frame >> iframe[src=
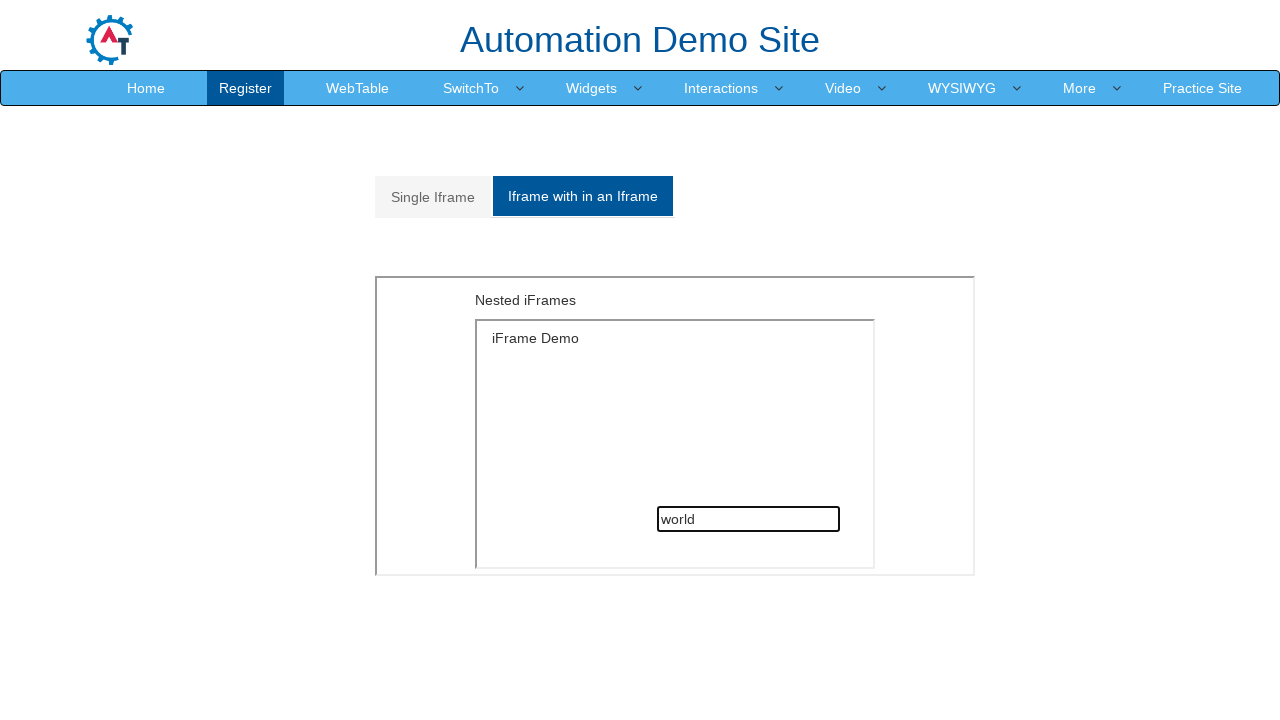

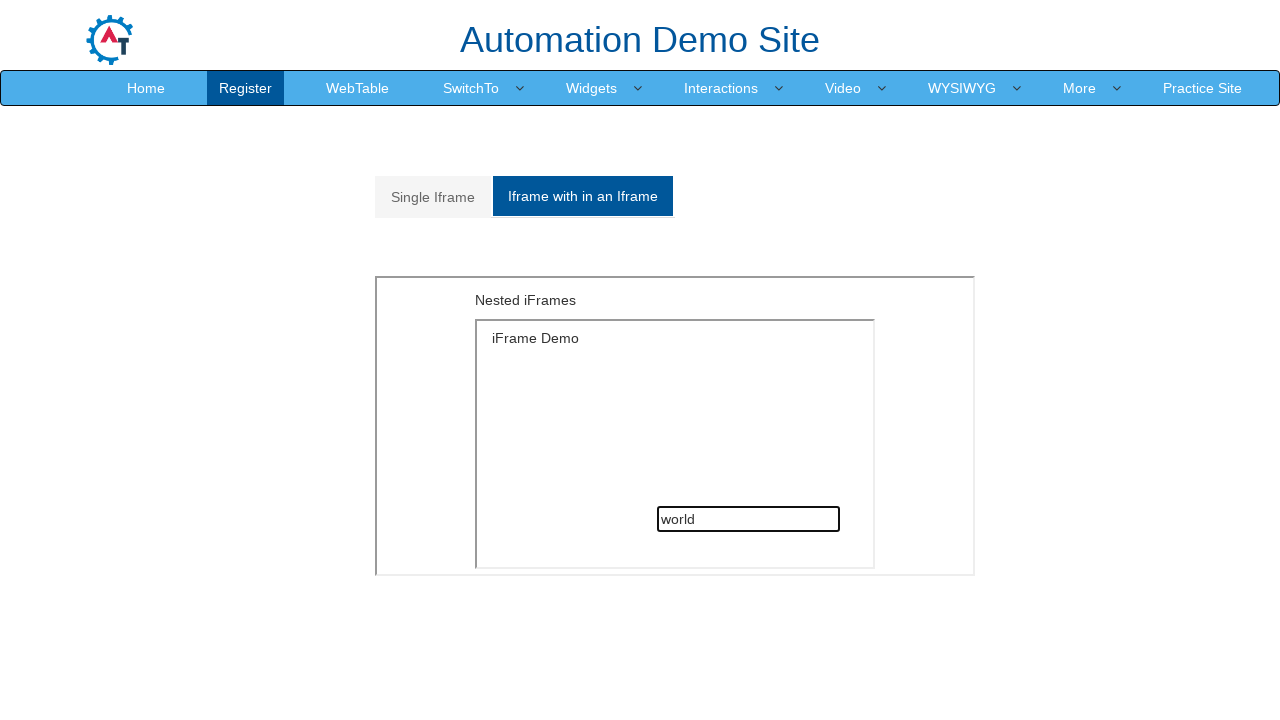